Tests drag and drop functionality by dragging an element from one position and dropping it to another target position on a drag-and-drop demo page.

Starting URL: https://leafground.com/drag.xhtml

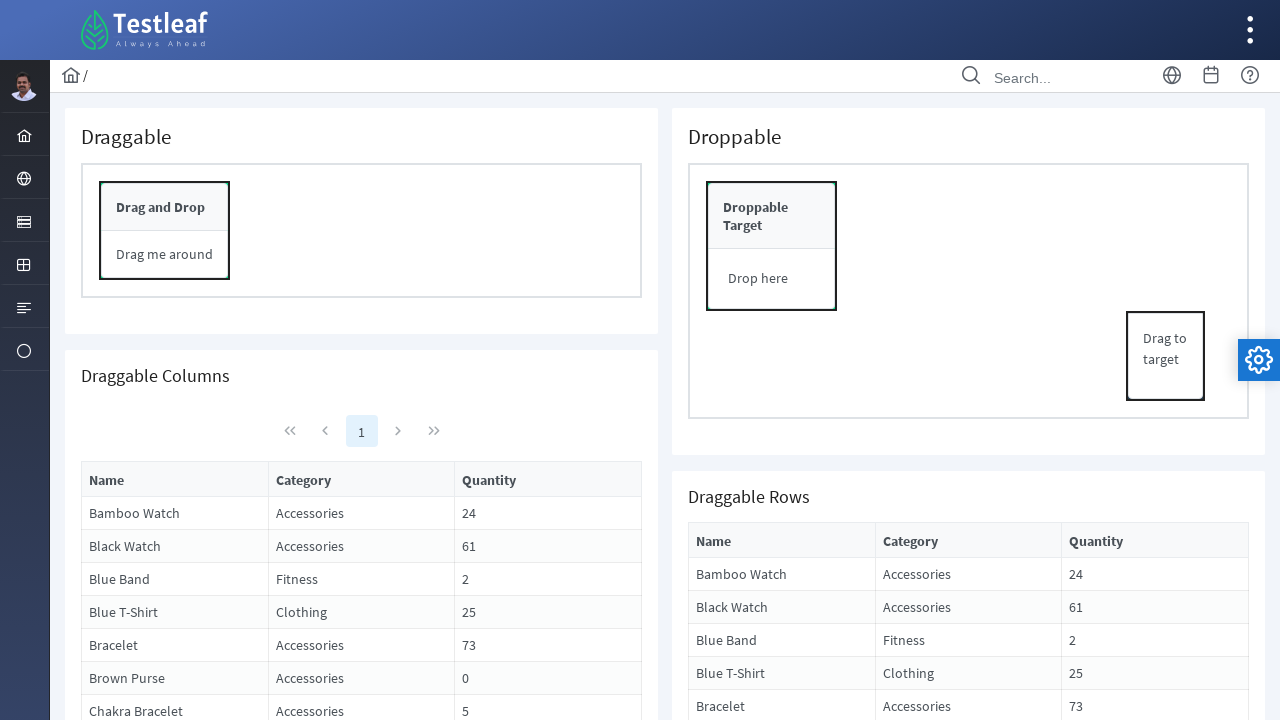

Waited for drag source element to load
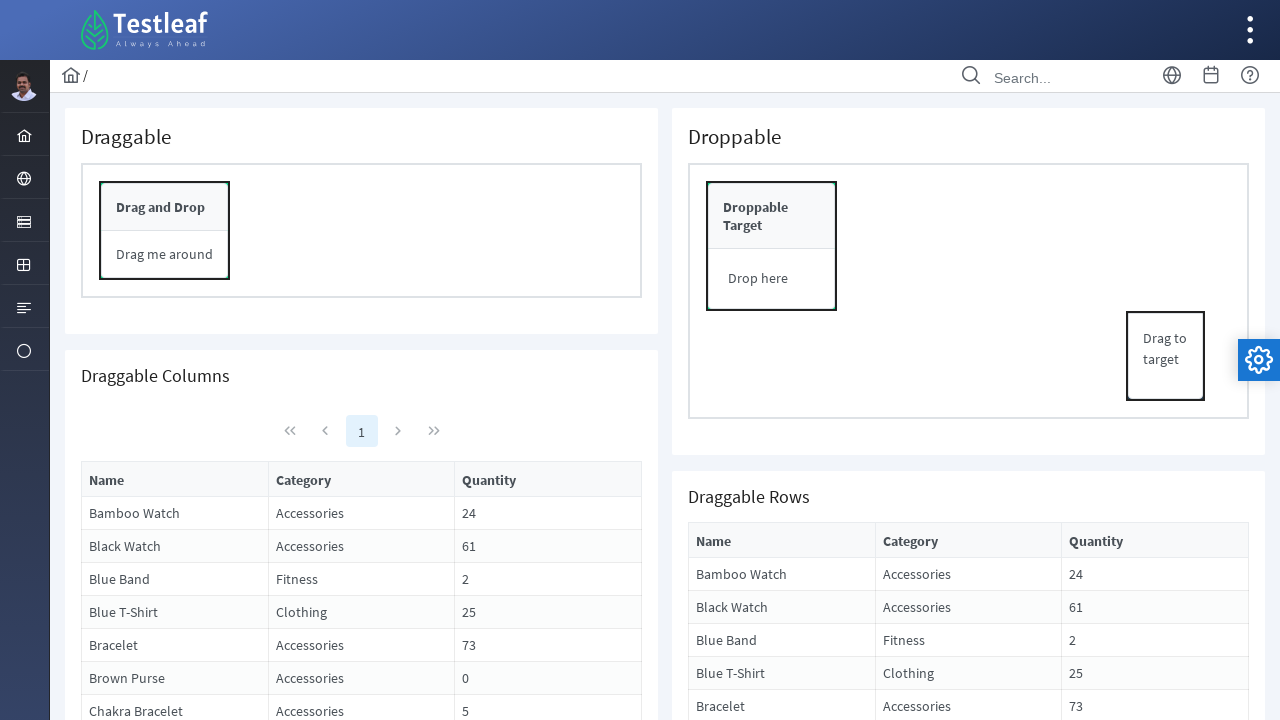

Located the source element for drag operation
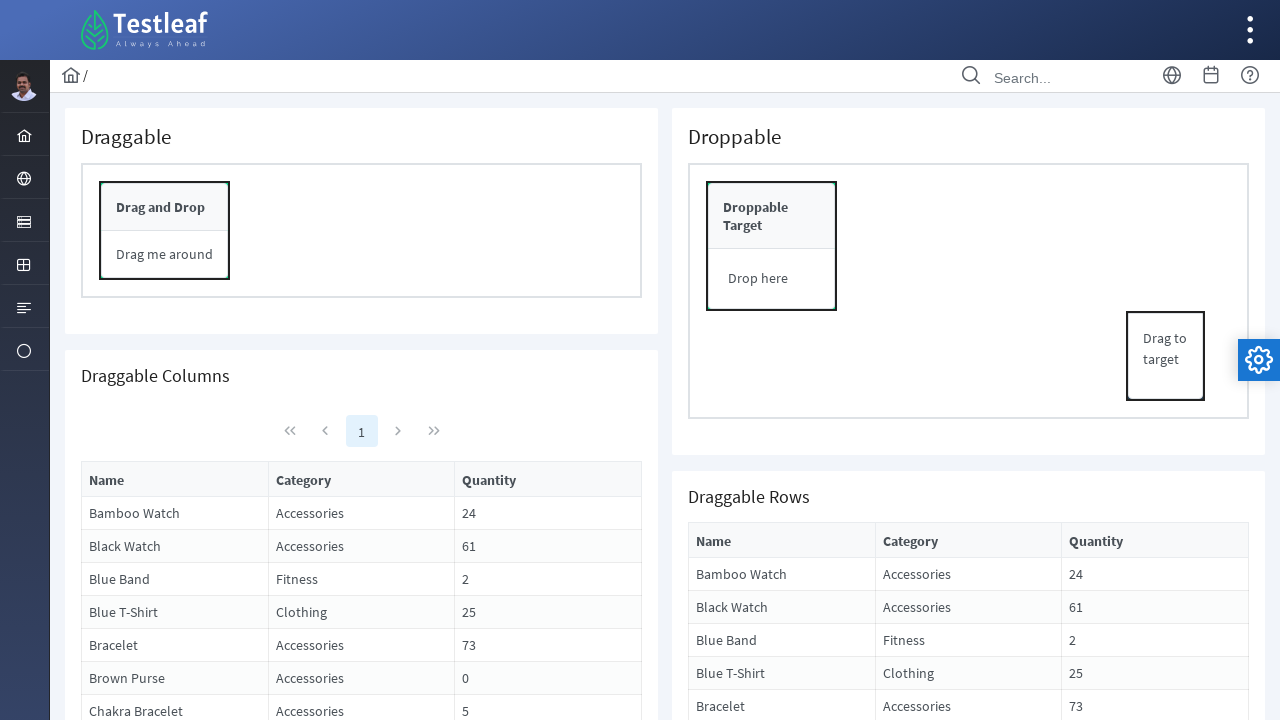

Located the target element for drop operation
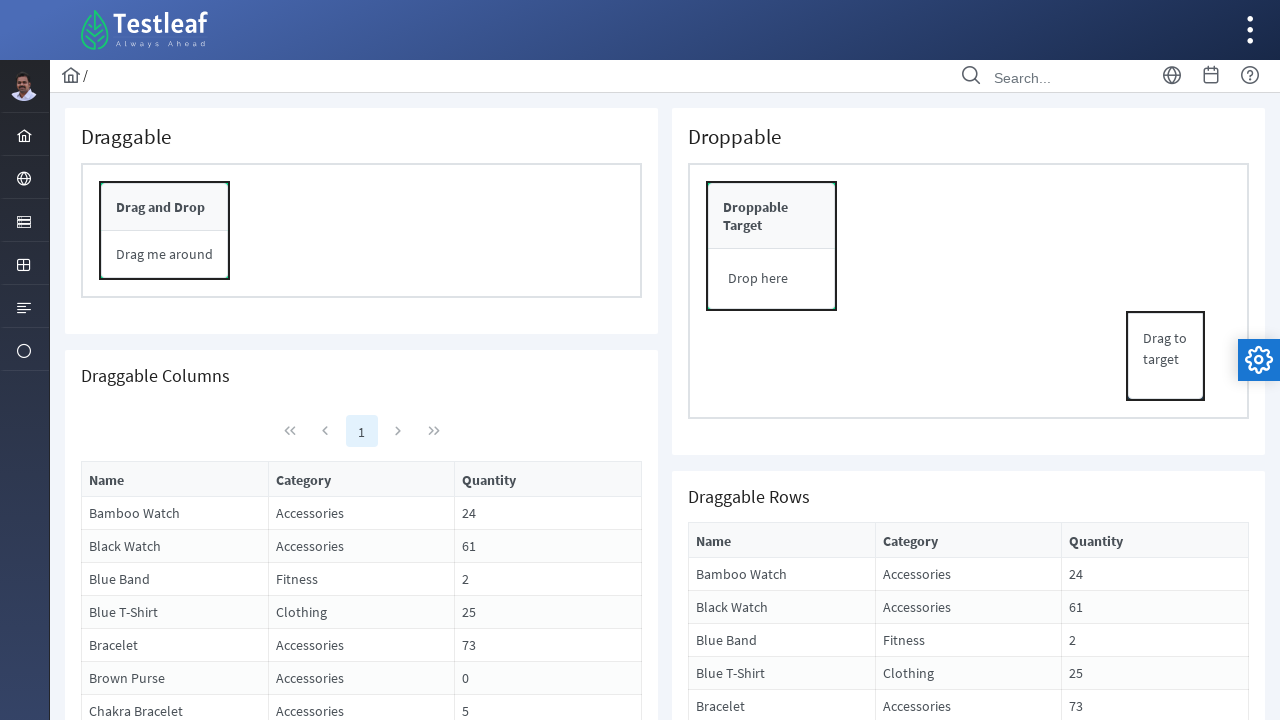

Performed drag and drop from source to target element at (489, 480)
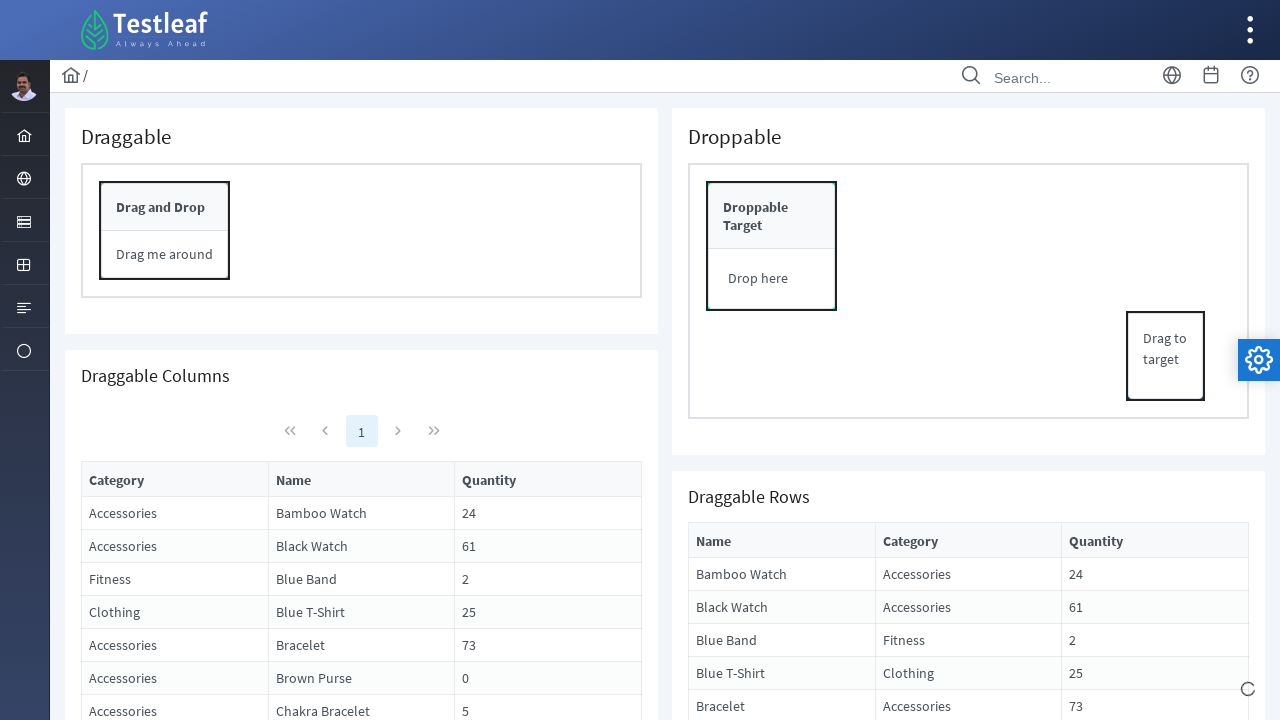

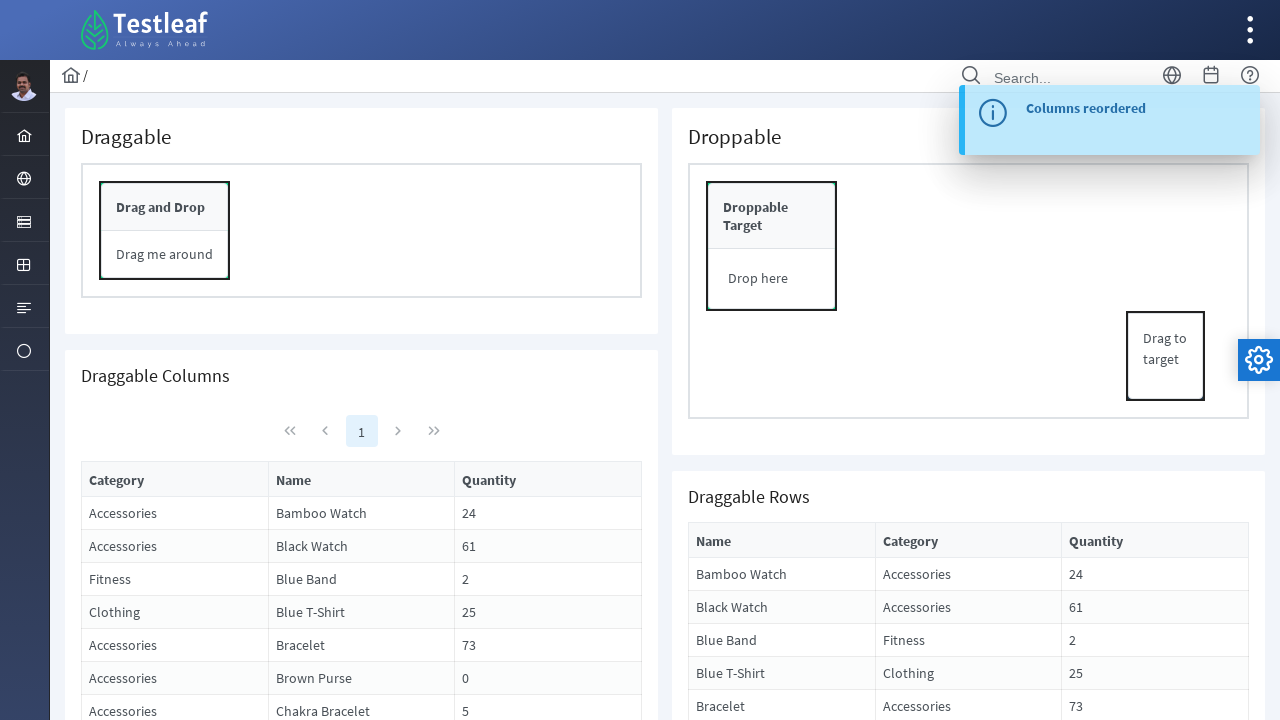